Tests product review submission functionality by navigating to a product, clicking reviews tab, rating it, and submitting a review with comment, name, and email

Starting URL: http://practice.automationtesting.in/

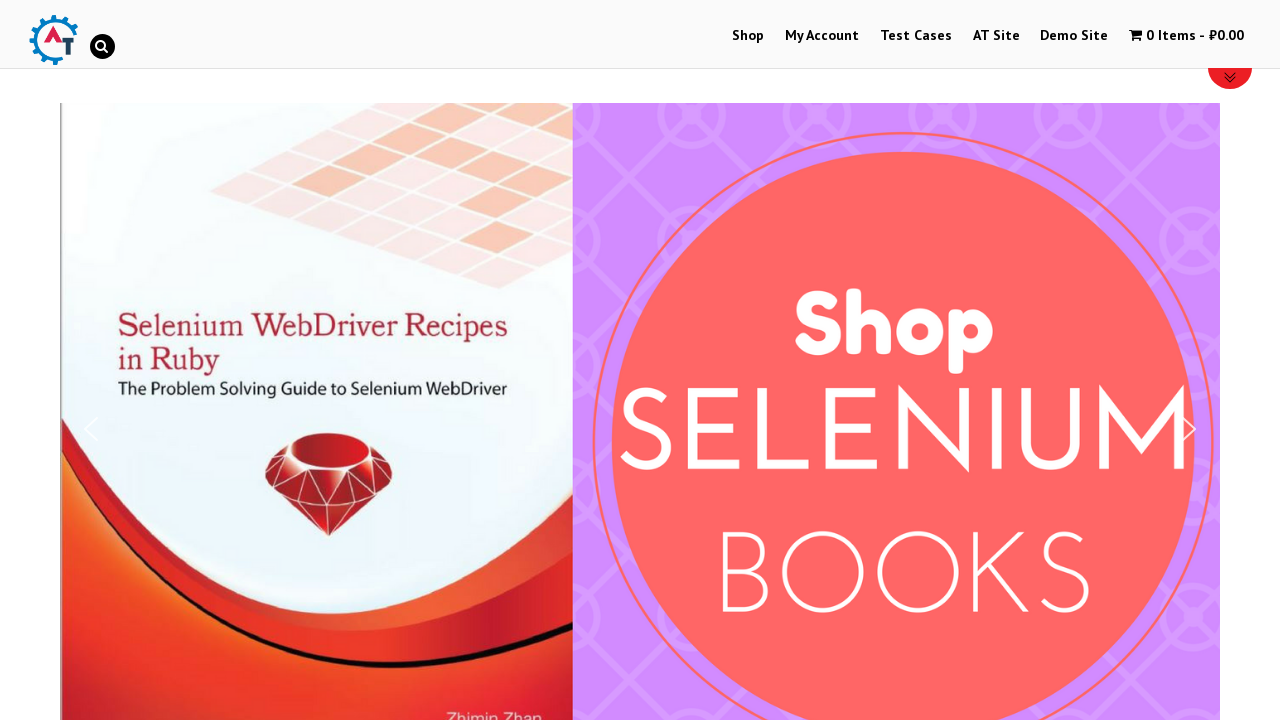

Scrolled down 600 pixels to view products
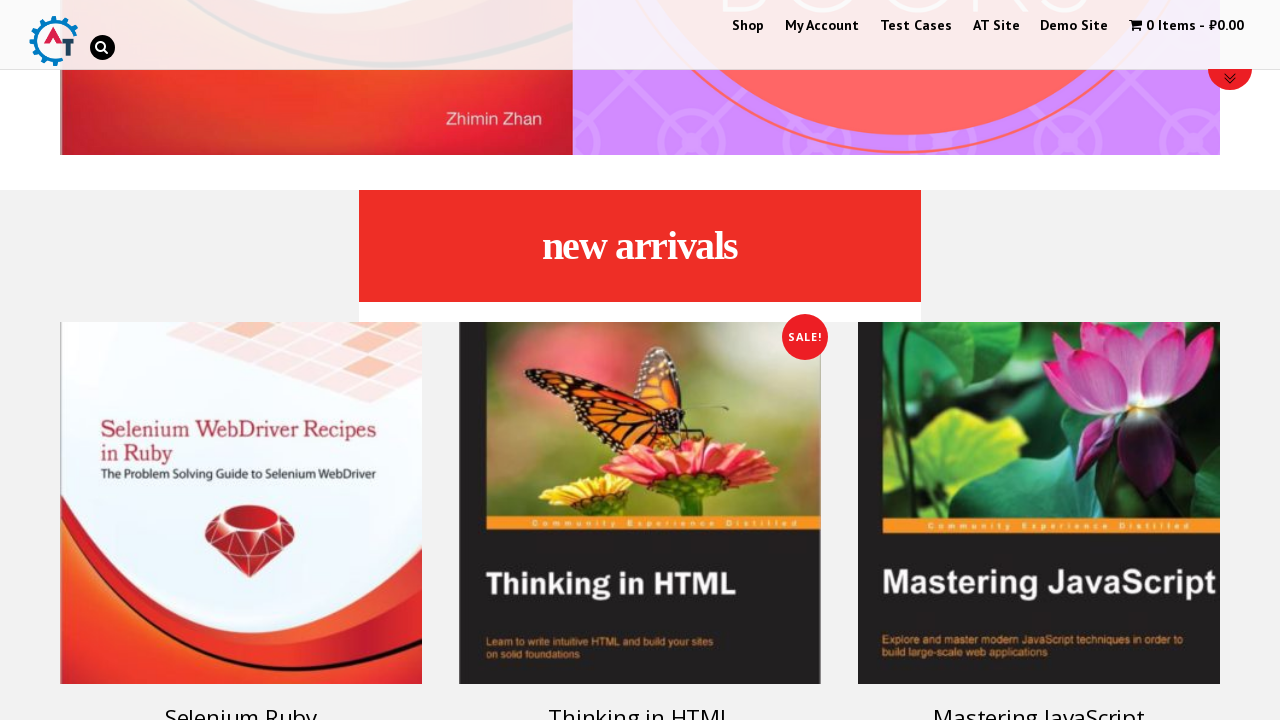

Clicked on Selenium Ruby product at (241, 702) on xpath=//h3[text()='Selenium Ruby']
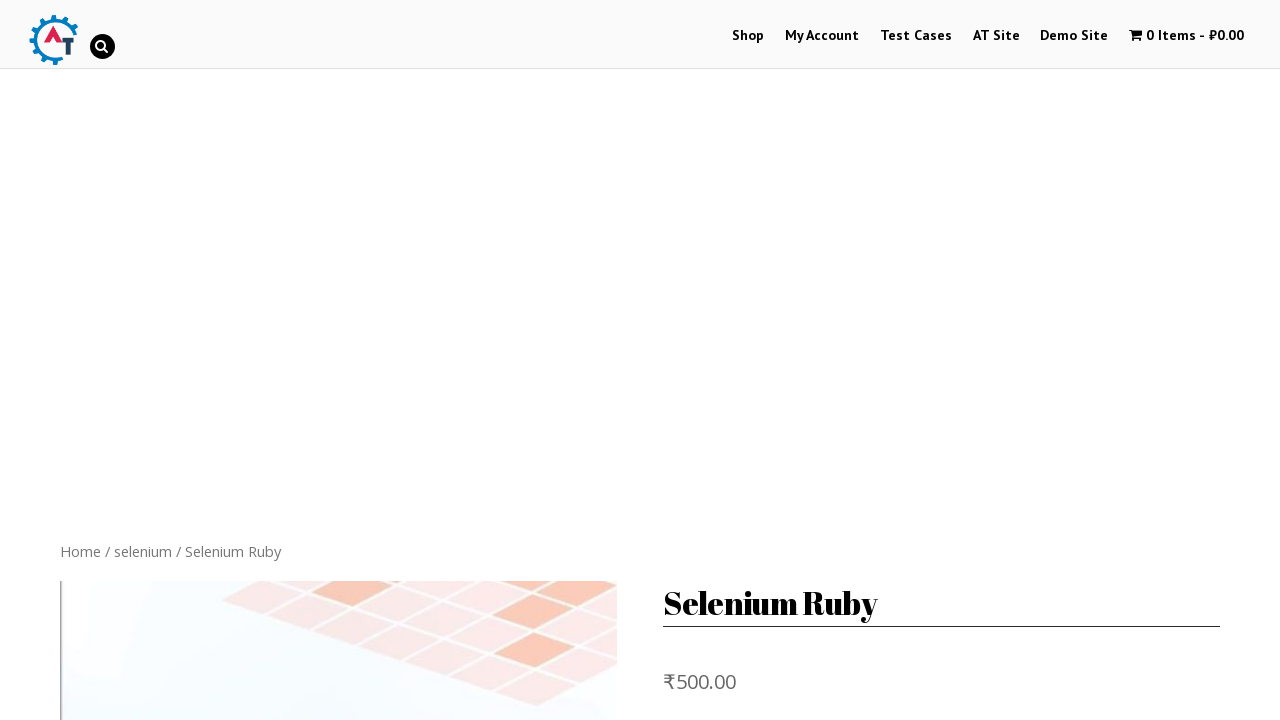

Clicked on Reviews tab at (309, 360) on .reviews_tab > a
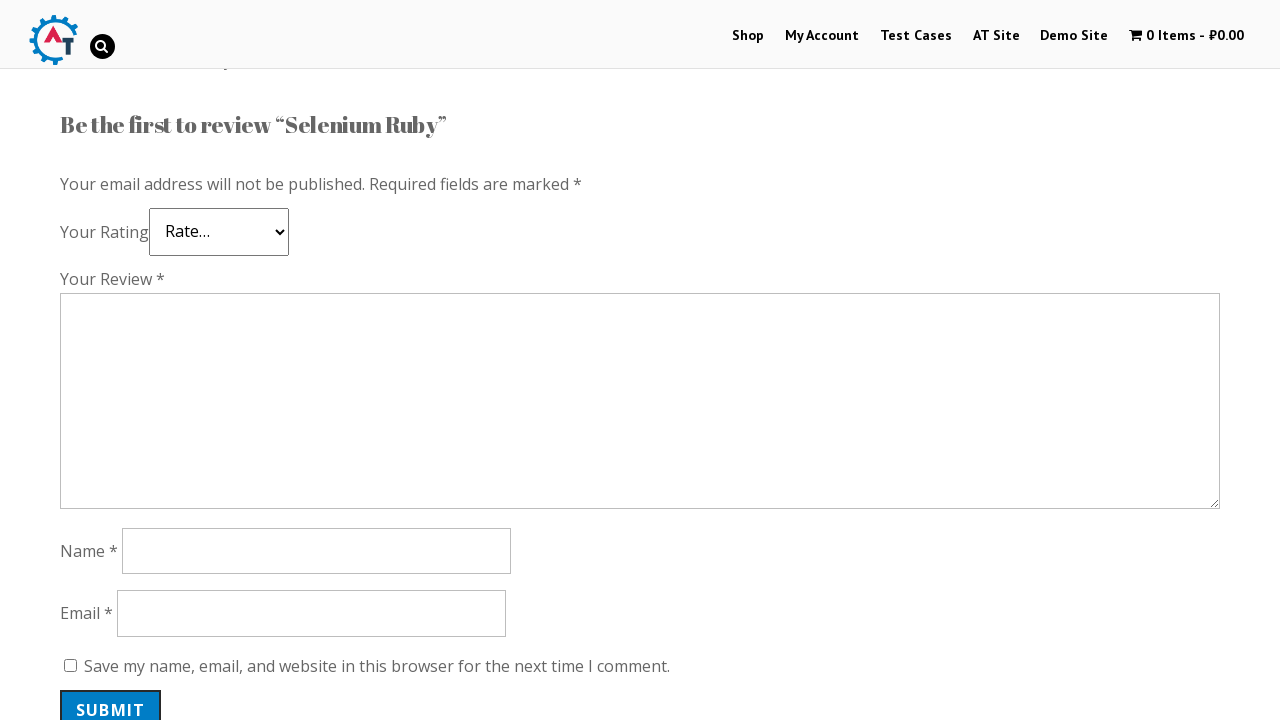

Clicked 5-star rating at (132, 244) on .star-5
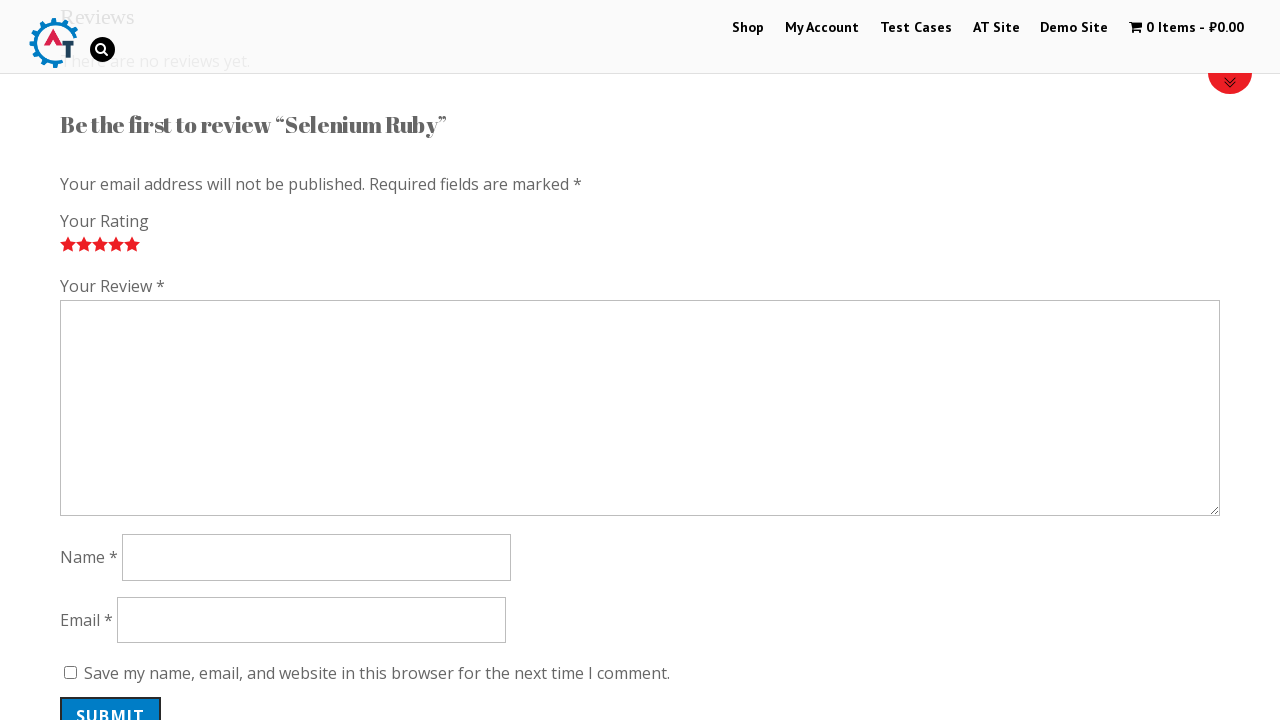

Filled review comment with 'Nice book!' on #comment
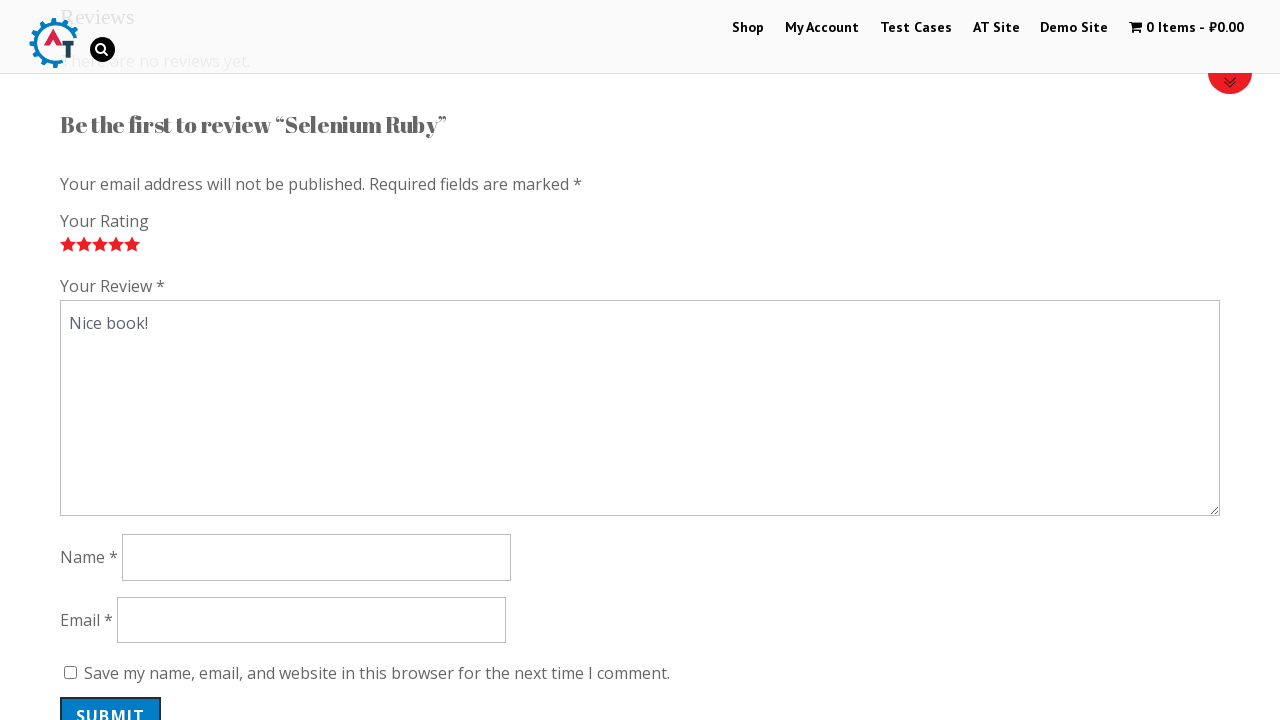

Filled reviewer name with 'Lera' on #author
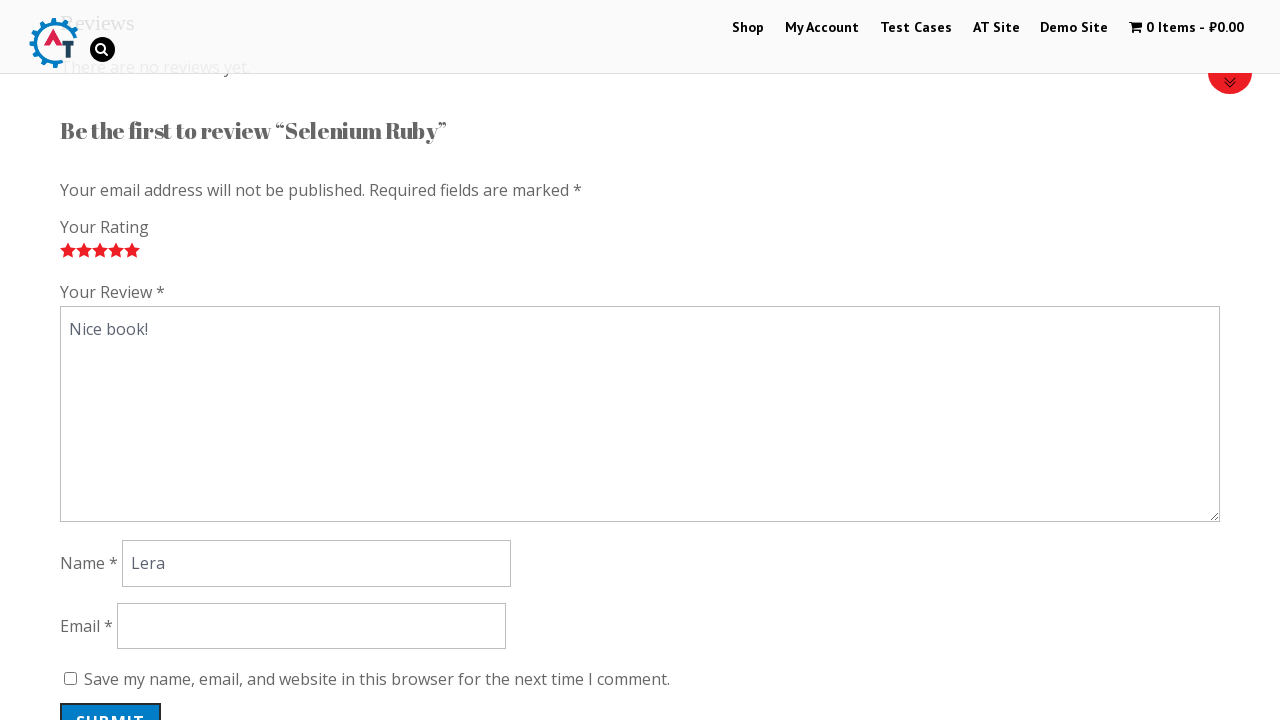

Filled reviewer email with 'lera-4@mail.ru' on #email
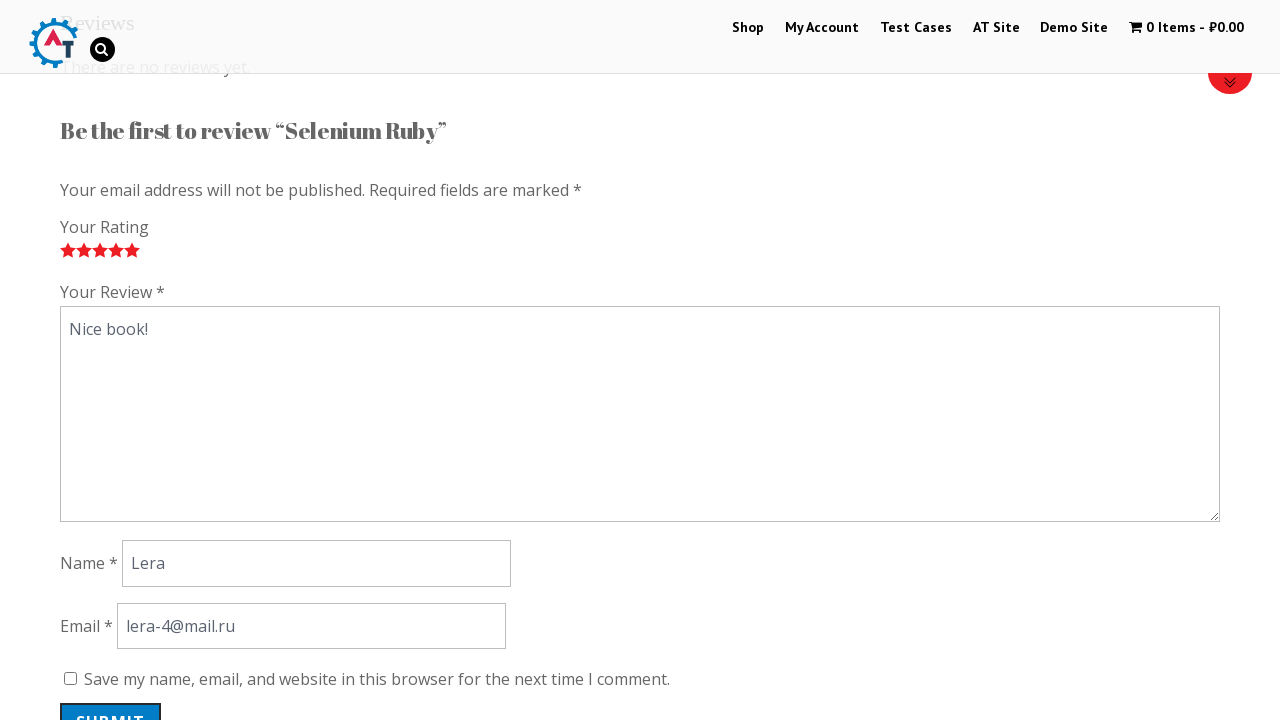

Clicked submit button to post the review at (111, 700) on #submit
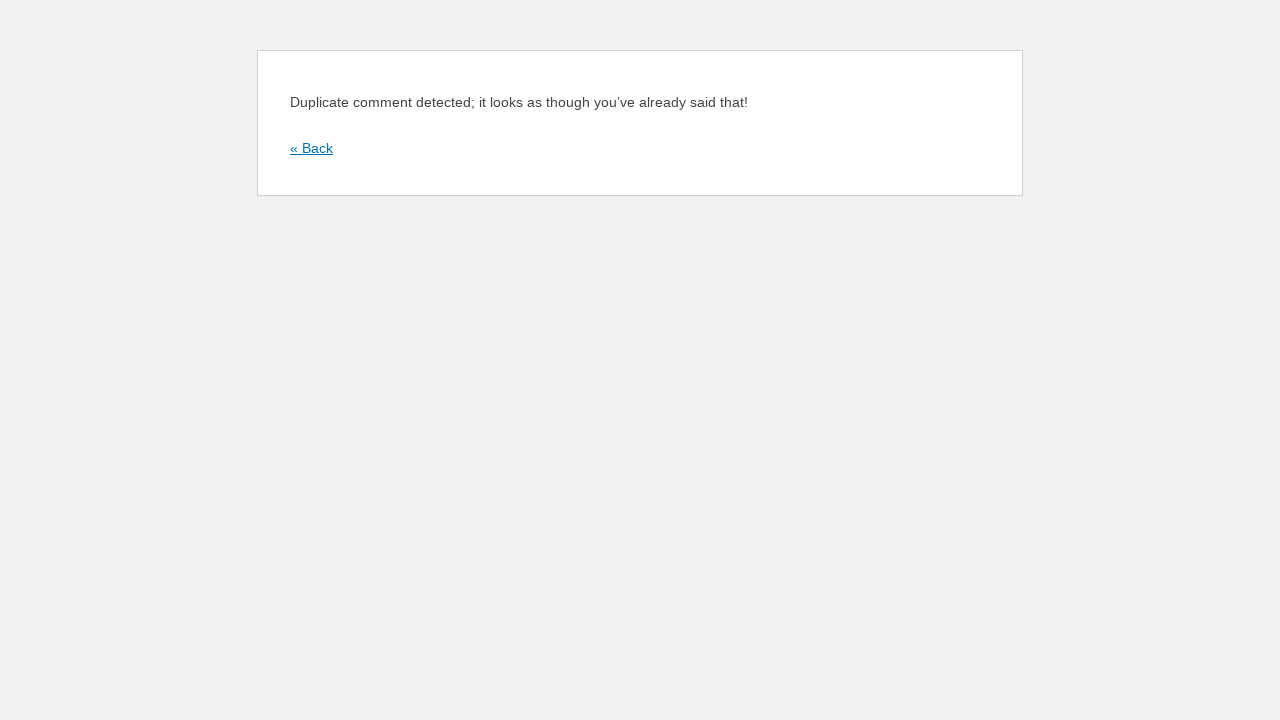

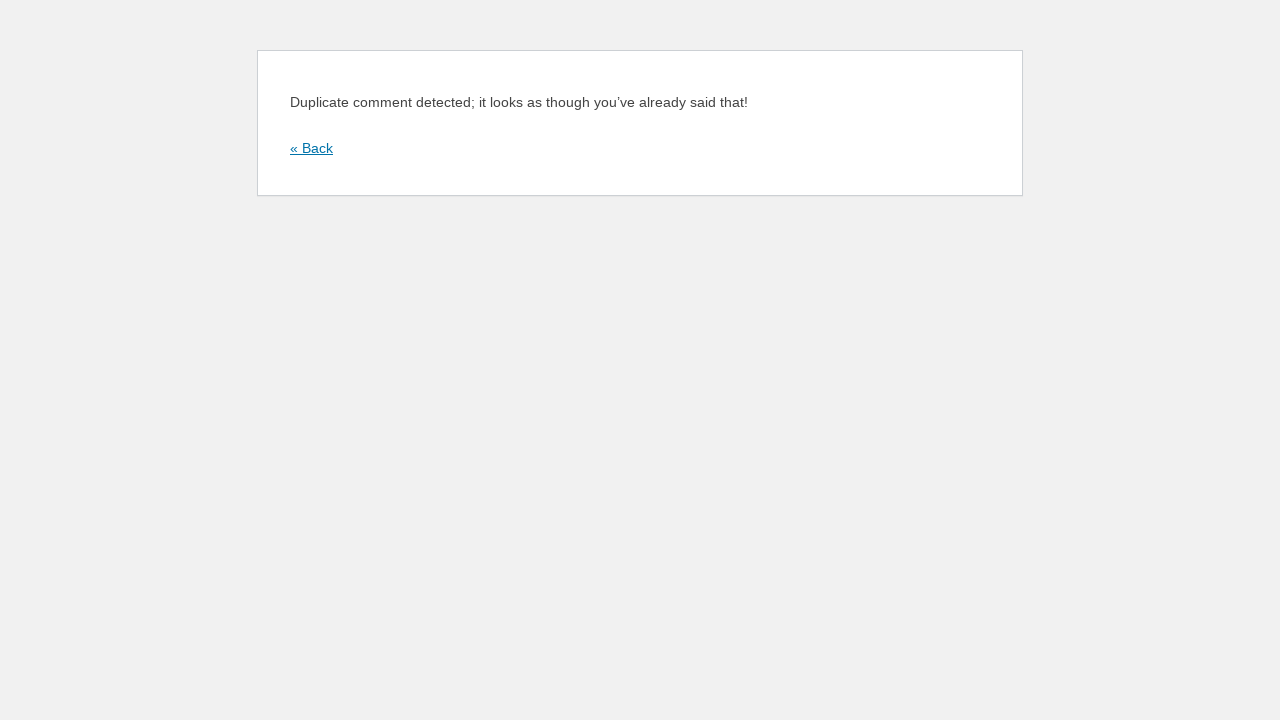